Tests dynamic controls functionality by interacting with a checkbox toggle button and verifying the checkbox visibility changes after clicking the toggle.

Starting URL: https://v1.training-support.net/selenium/dynamic-controls

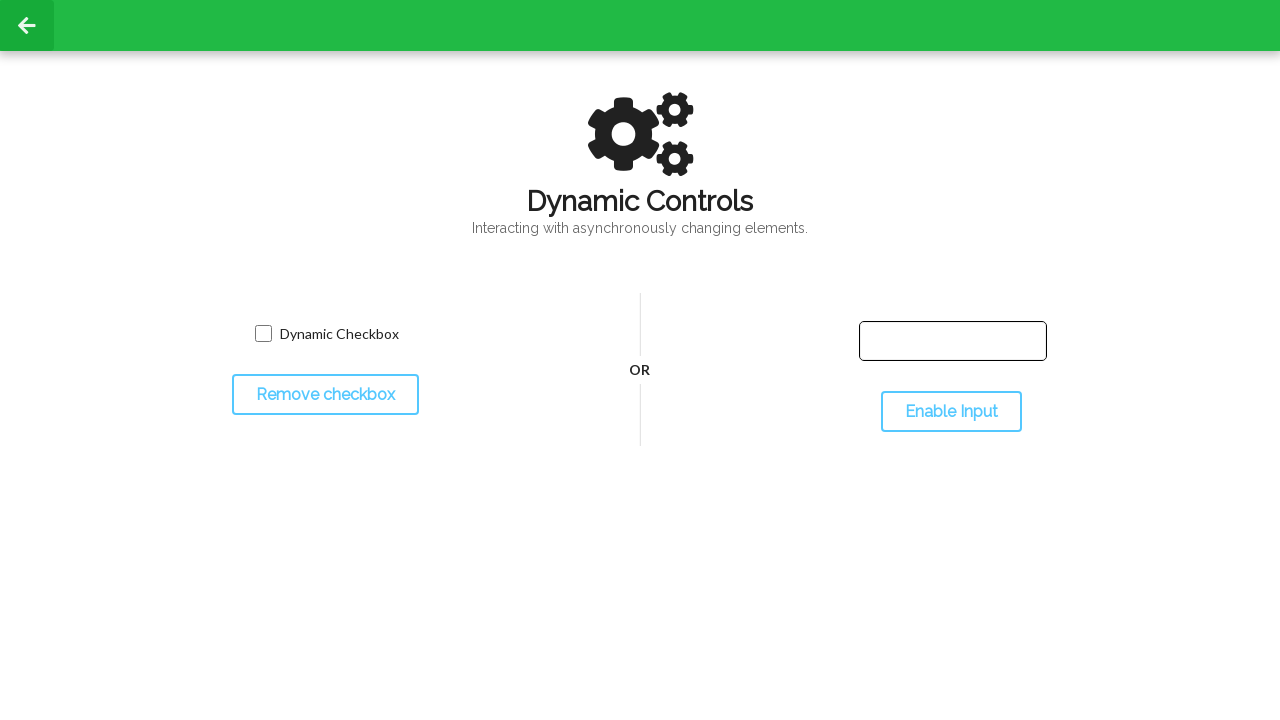

Verified checkbox is initially visible
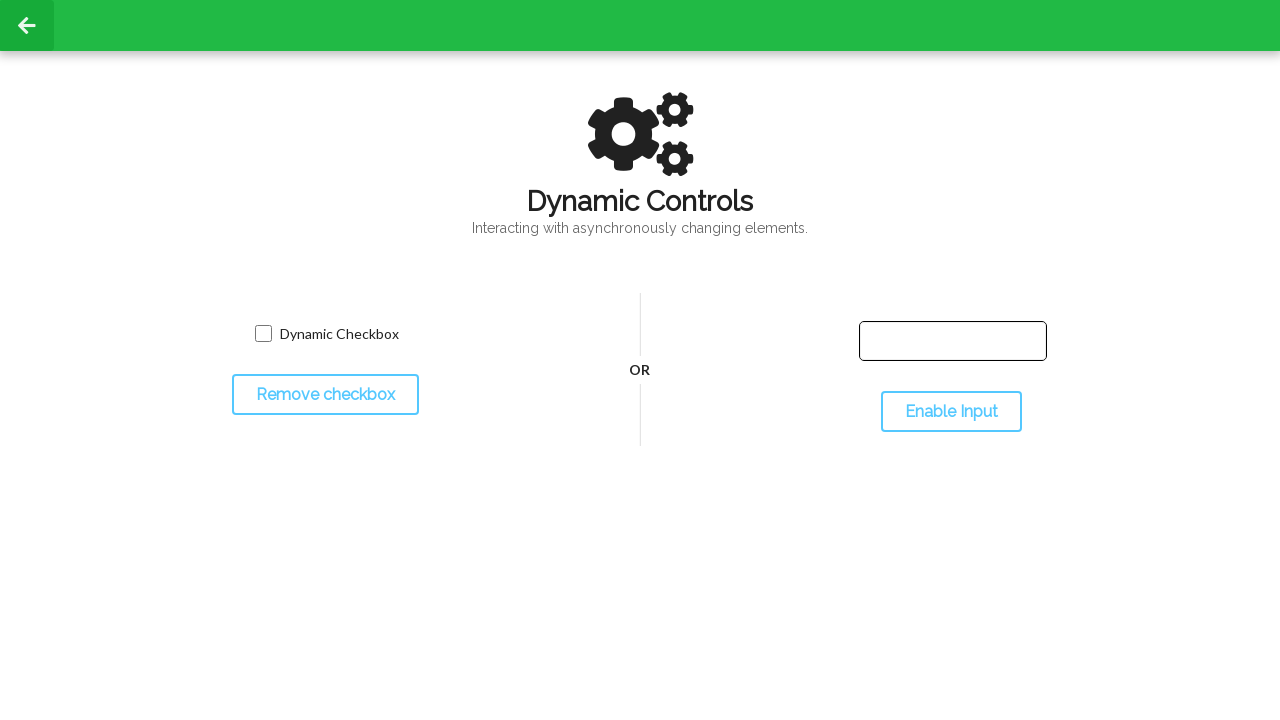

Clicked toggle button to hide checkbox at (325, 395) on #toggleCheckbox
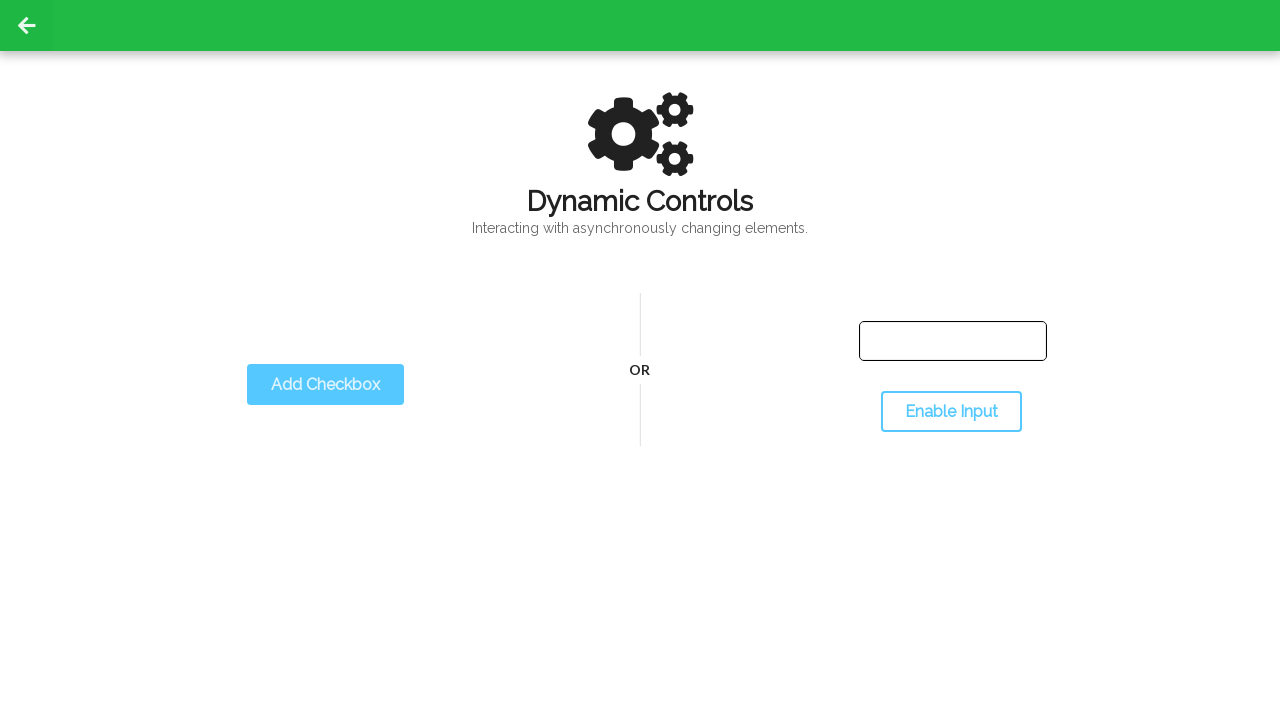

Verified checkbox is now hidden
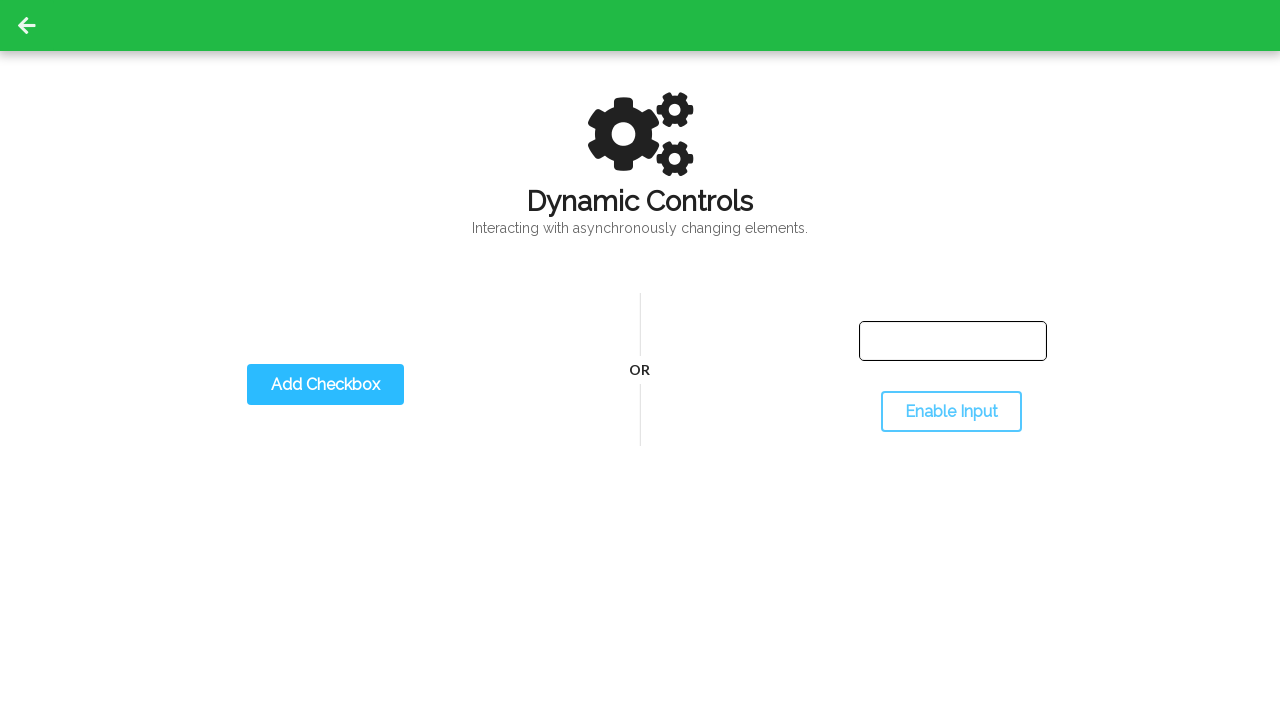

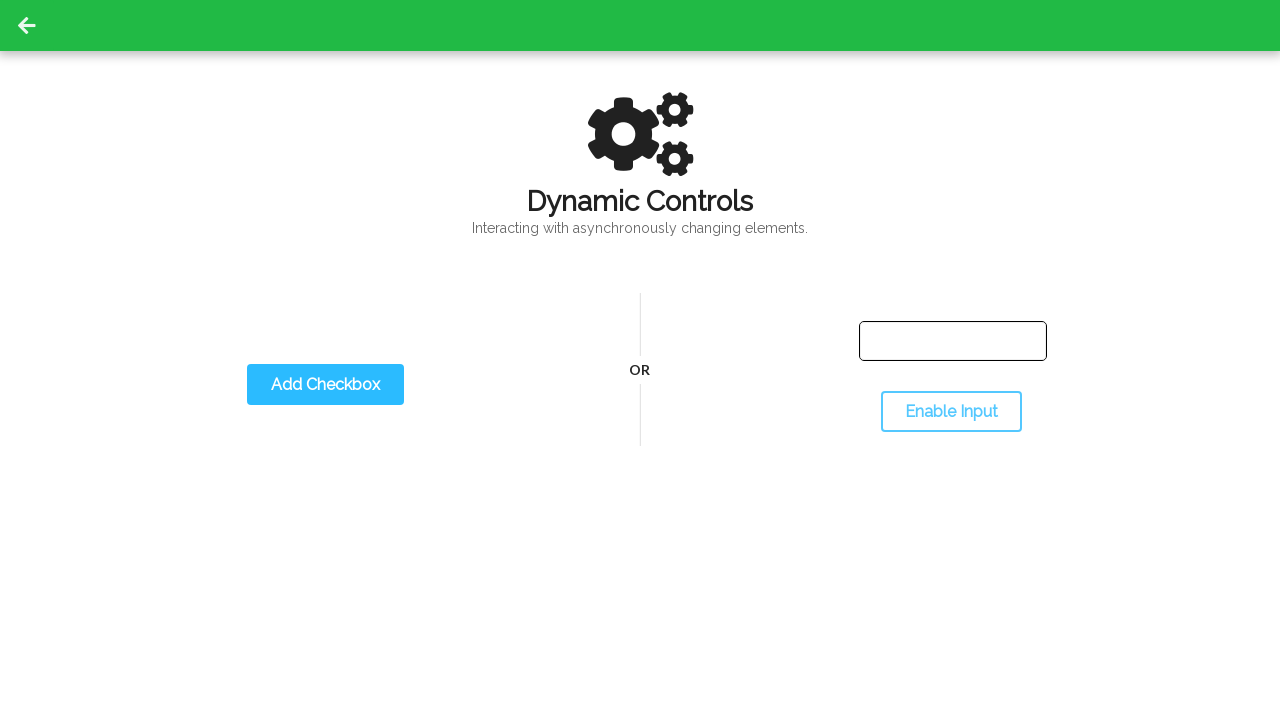